Tests clicking the prompt button and dismissing the prompt dialog

Starting URL: https://demoqa.com/alerts

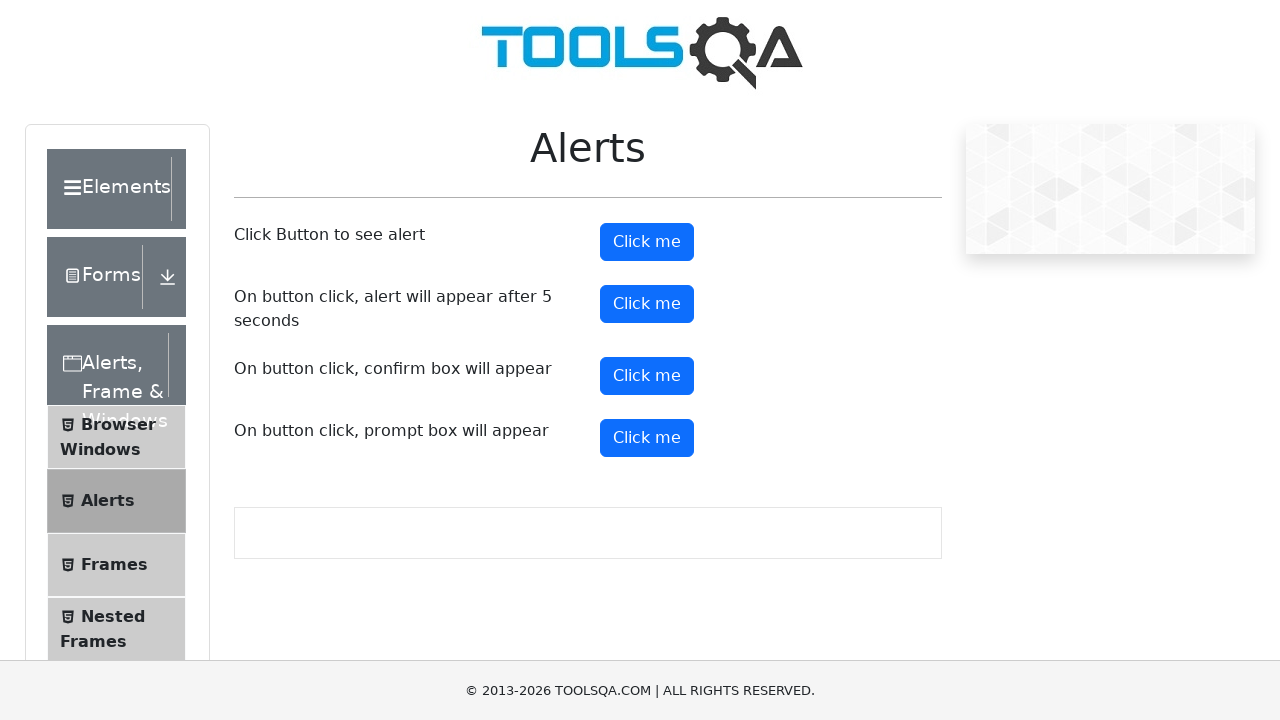

Set up dialog handler to dismiss prompt dialogs
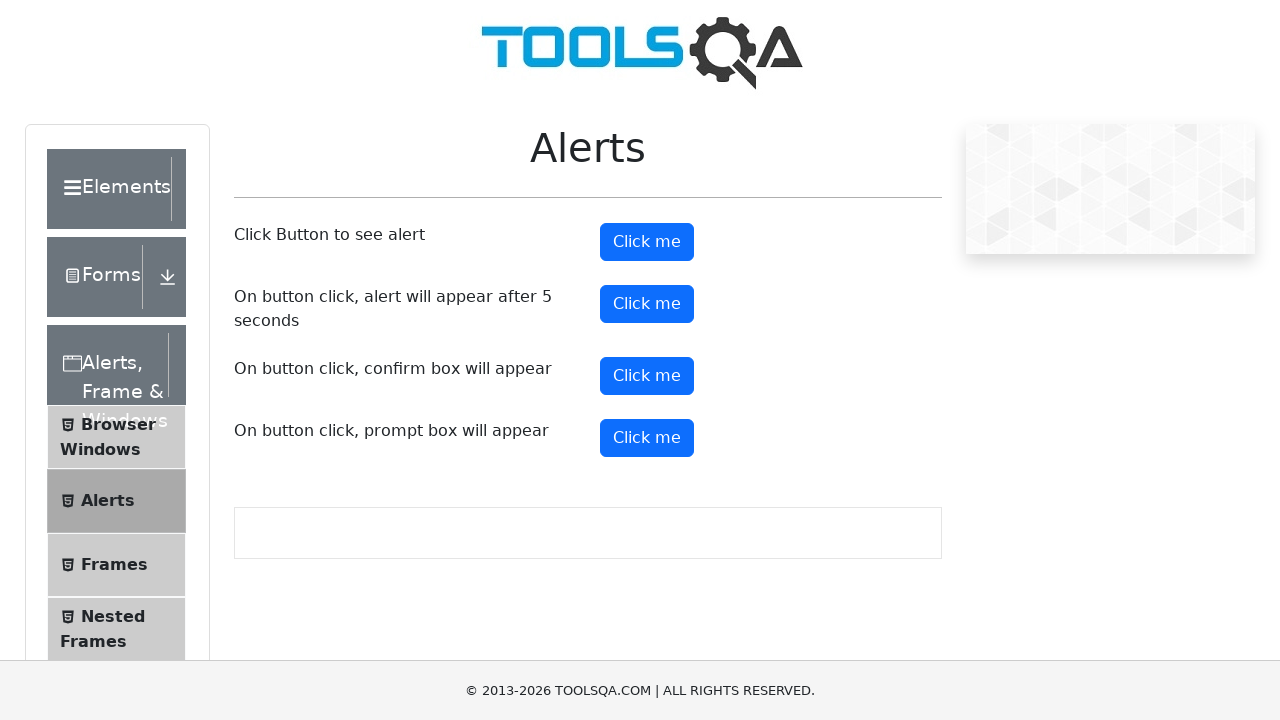

Clicked the prompt button at (647, 438) on #promtButton
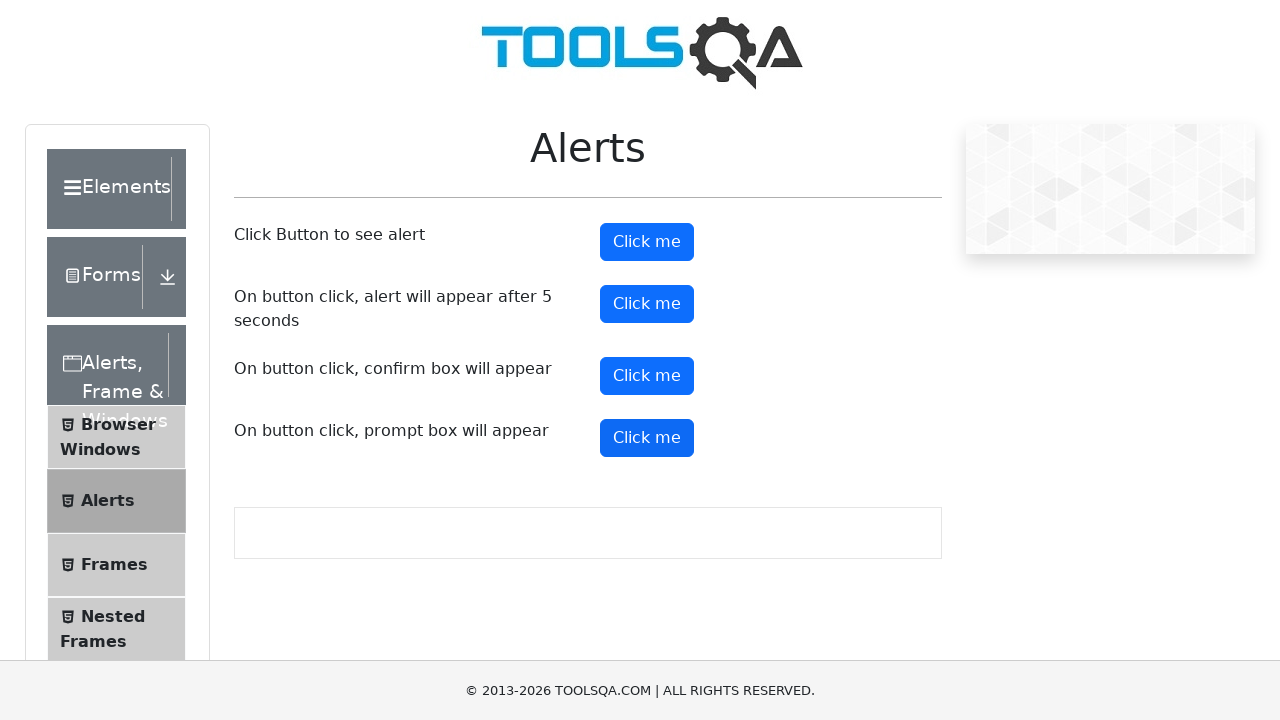

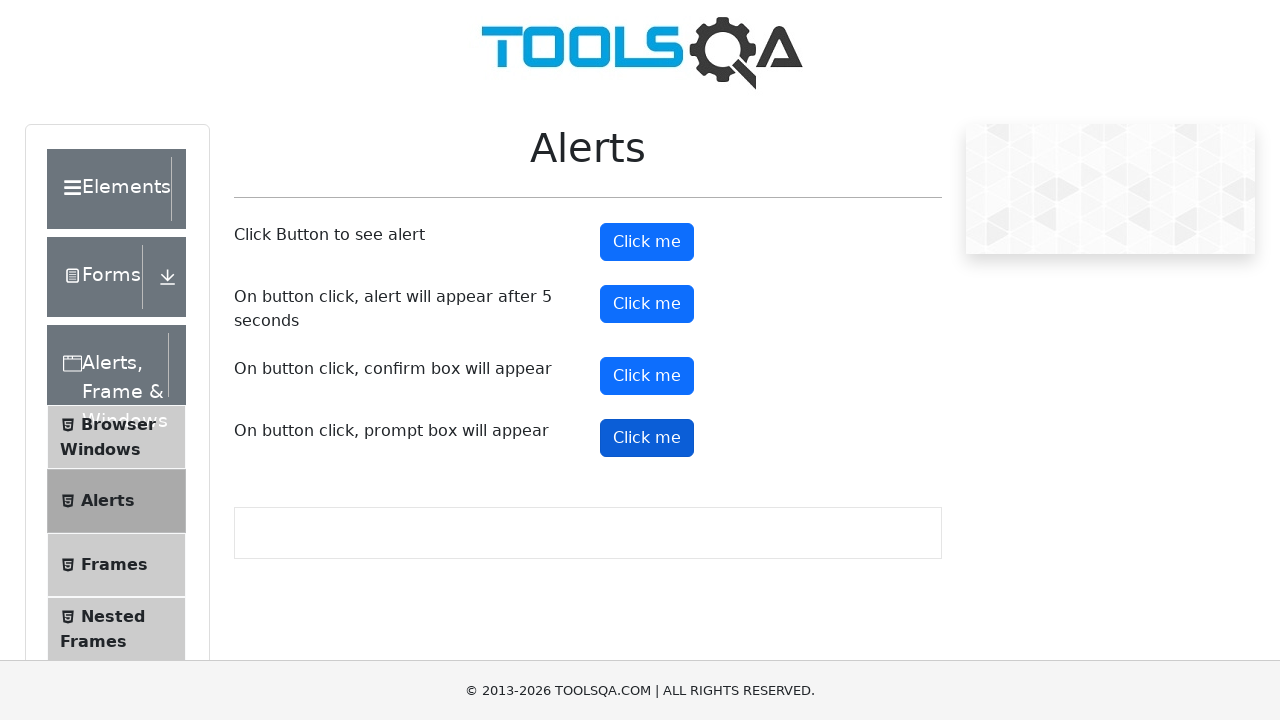